Tests a registration form by filling in required fields (first name, last name, email), submitting the form, and verifying the success message is displayed.

Starting URL: http://suninjuly.github.io/registration1.html

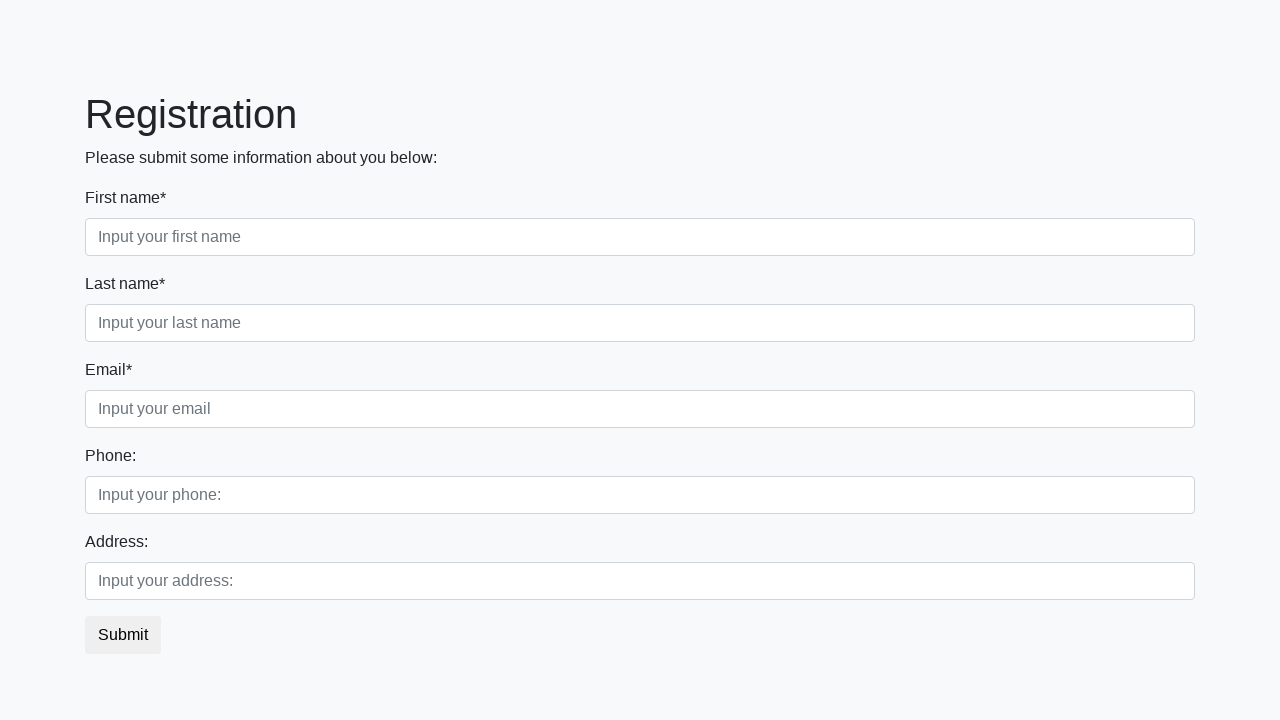

Filled first name field with 'Ivan' on (//input[@class='form-control first'])[1]
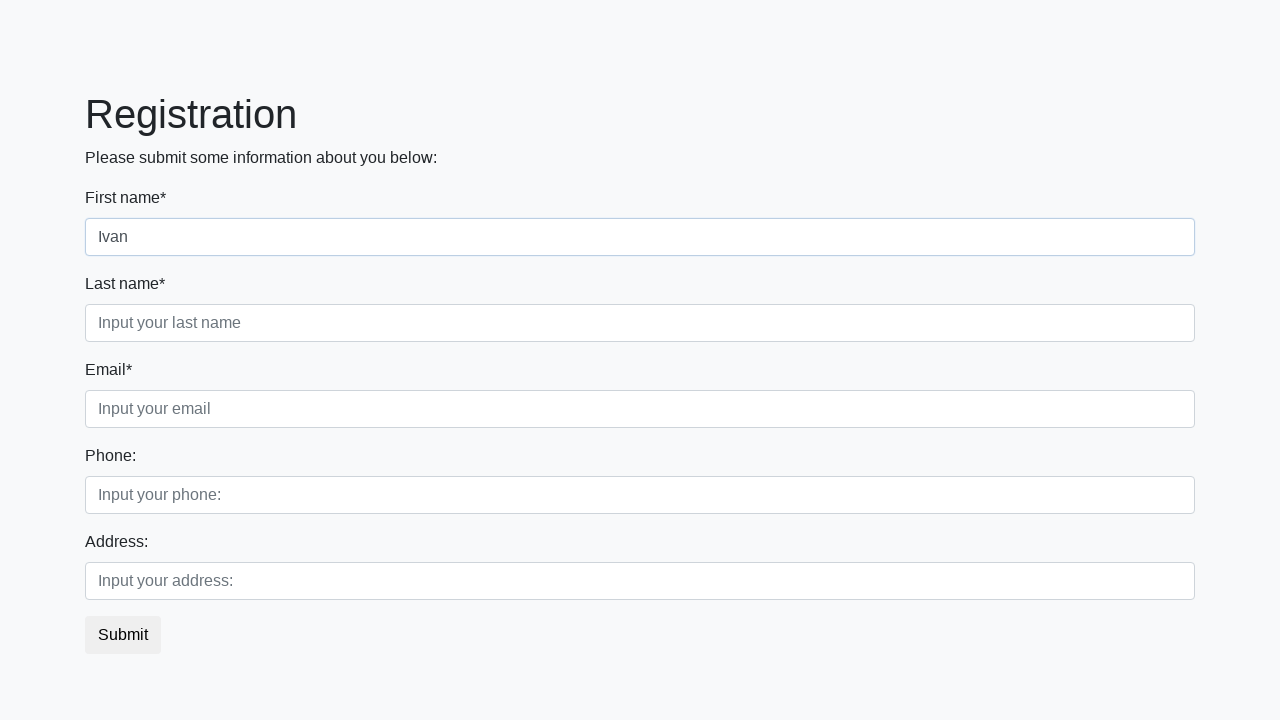

Filled last name field with 'Petrov' on (//input[@class='form-control second'])[1]
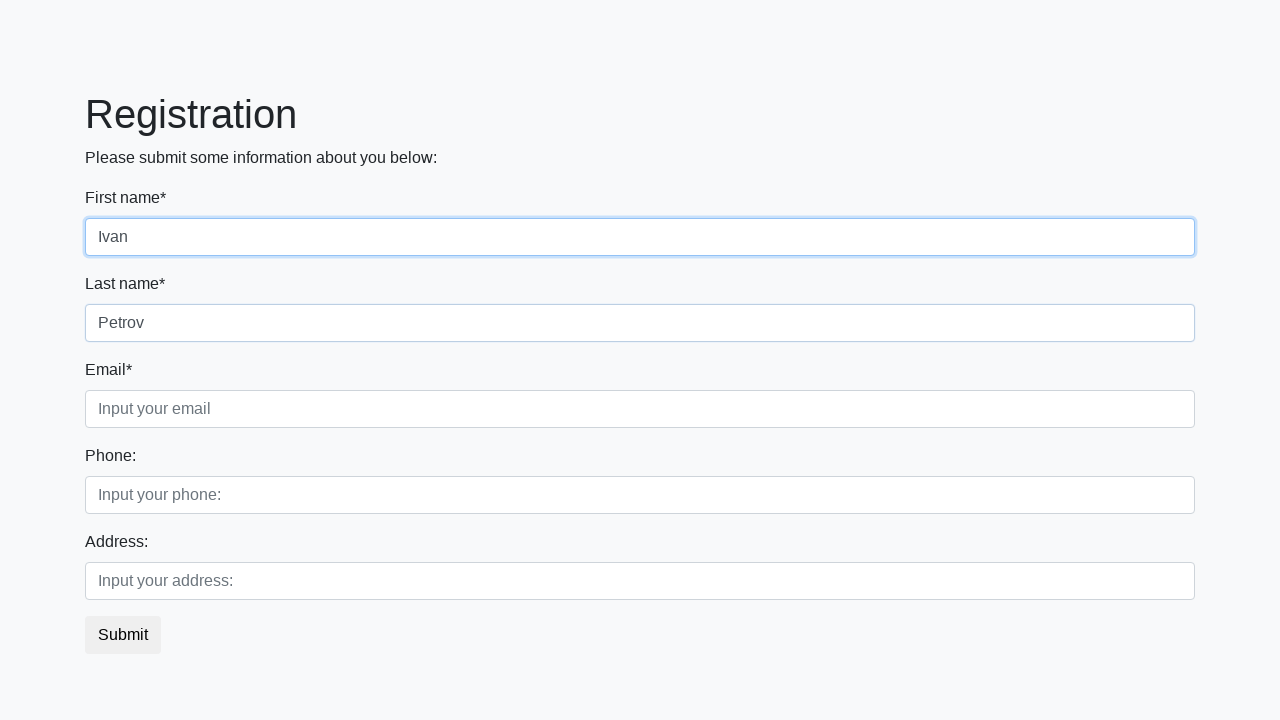

Filled email field with 'testuser@example.com' on input.form-control.third
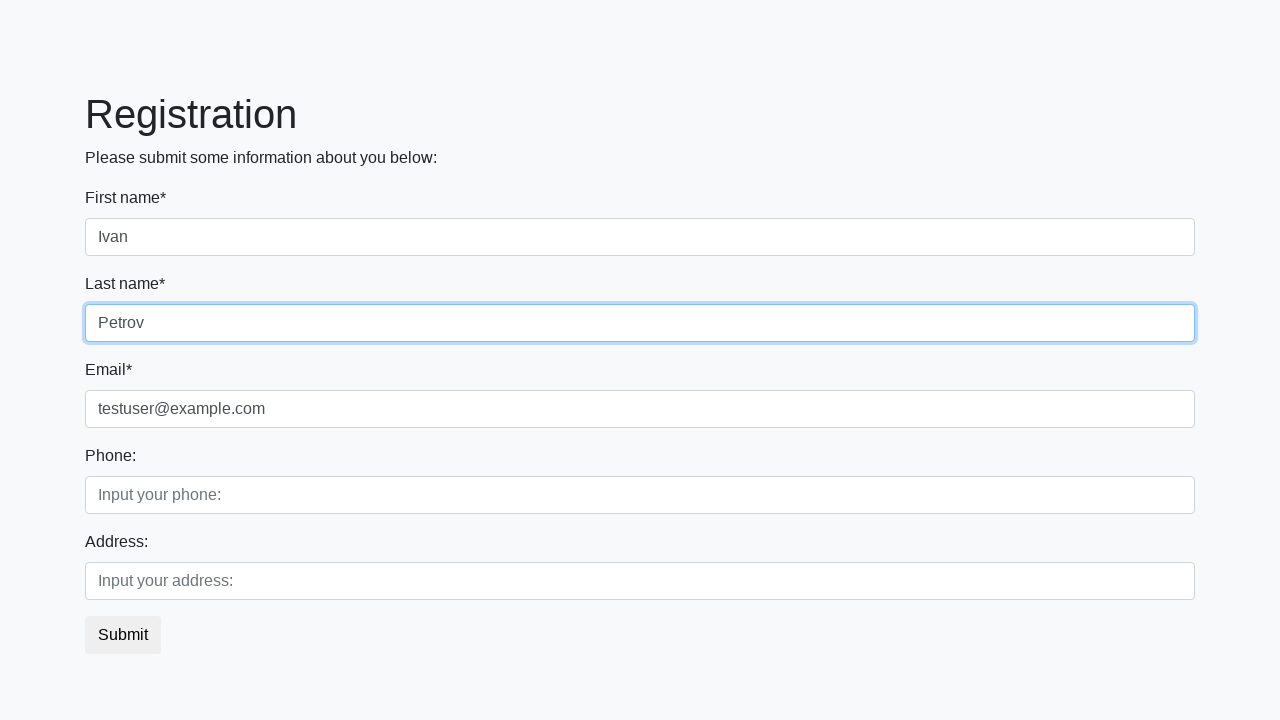

Clicked submit button to register at (123, 635) on button.btn
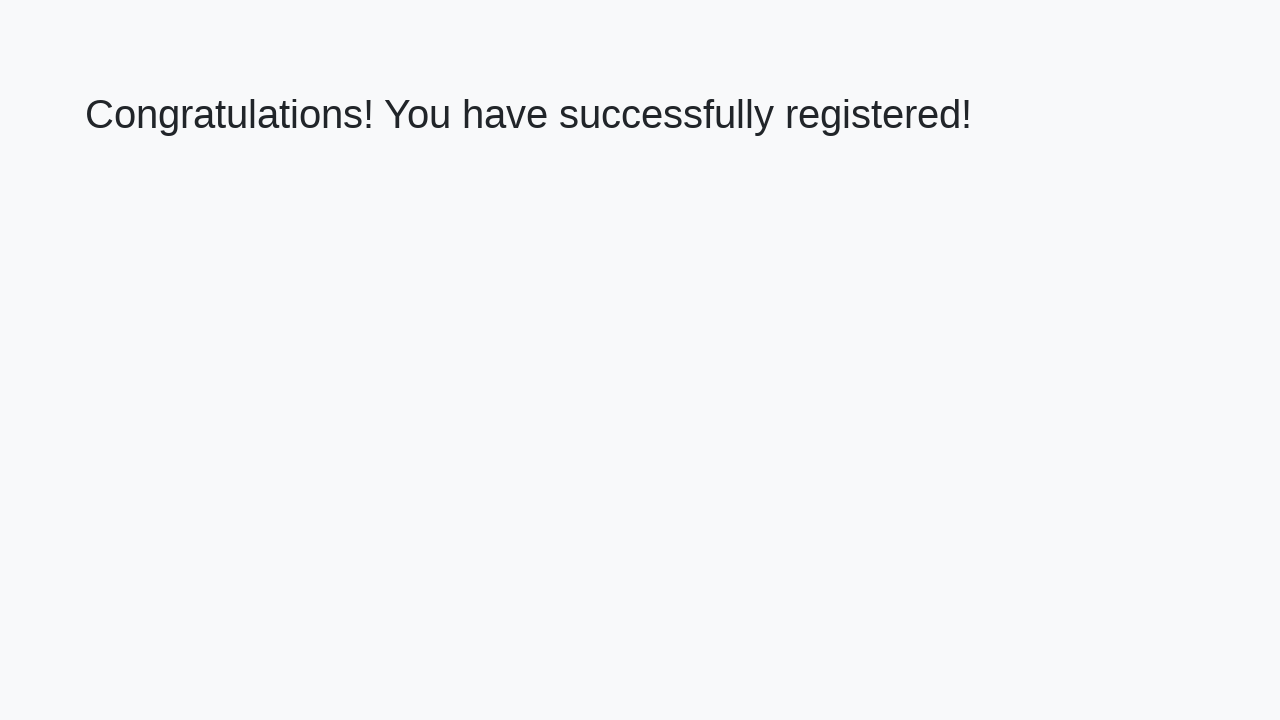

Success message heading loaded
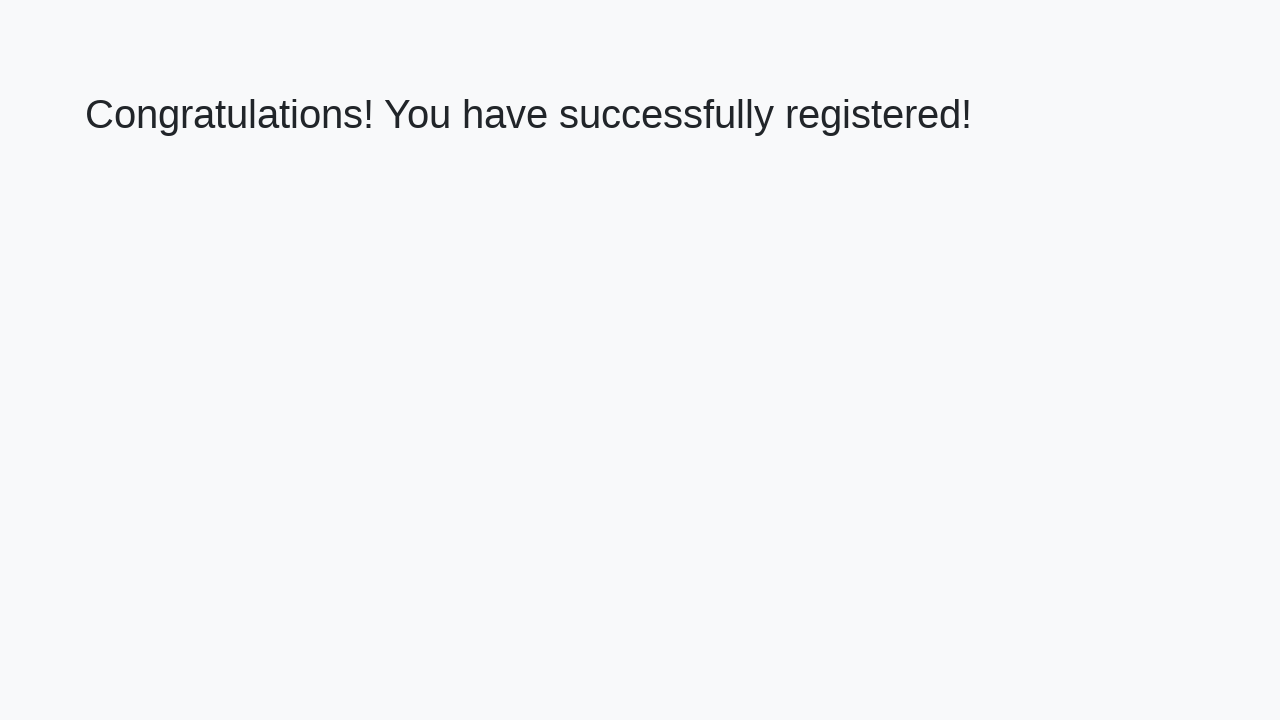

Retrieved success message text: 'Congratulations! You have successfully registered!'
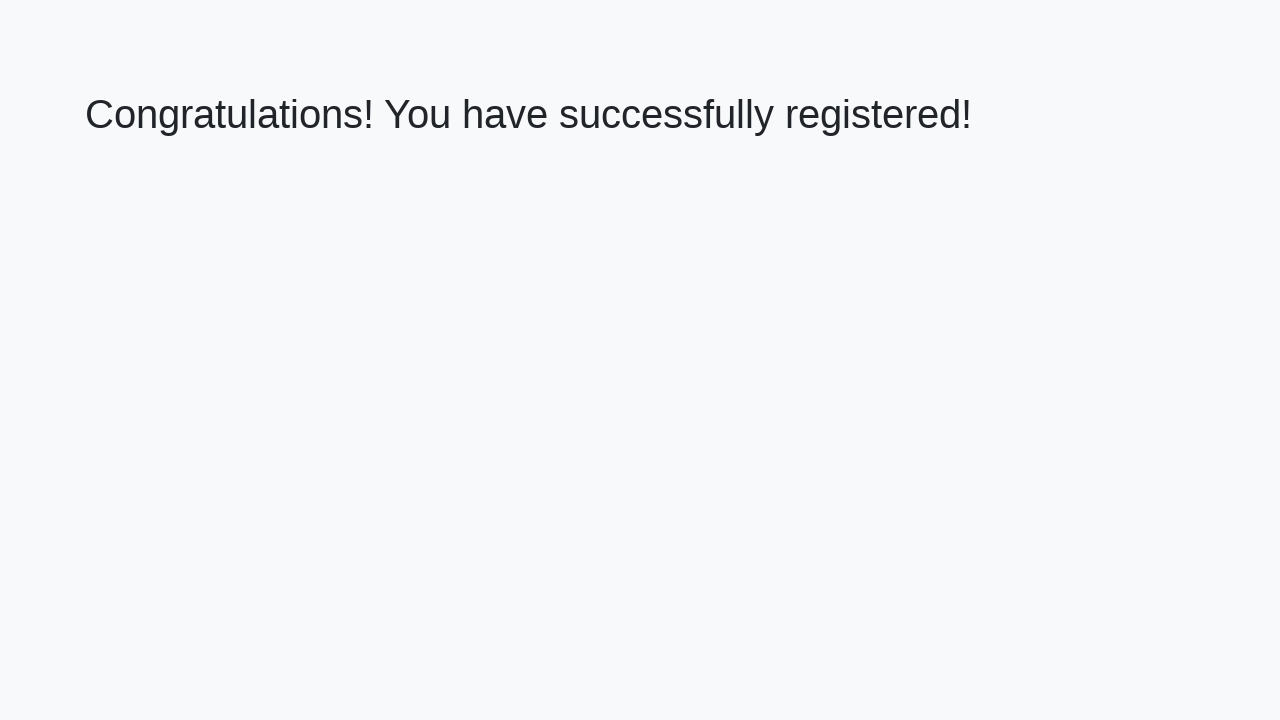

Verified success message matches expected text
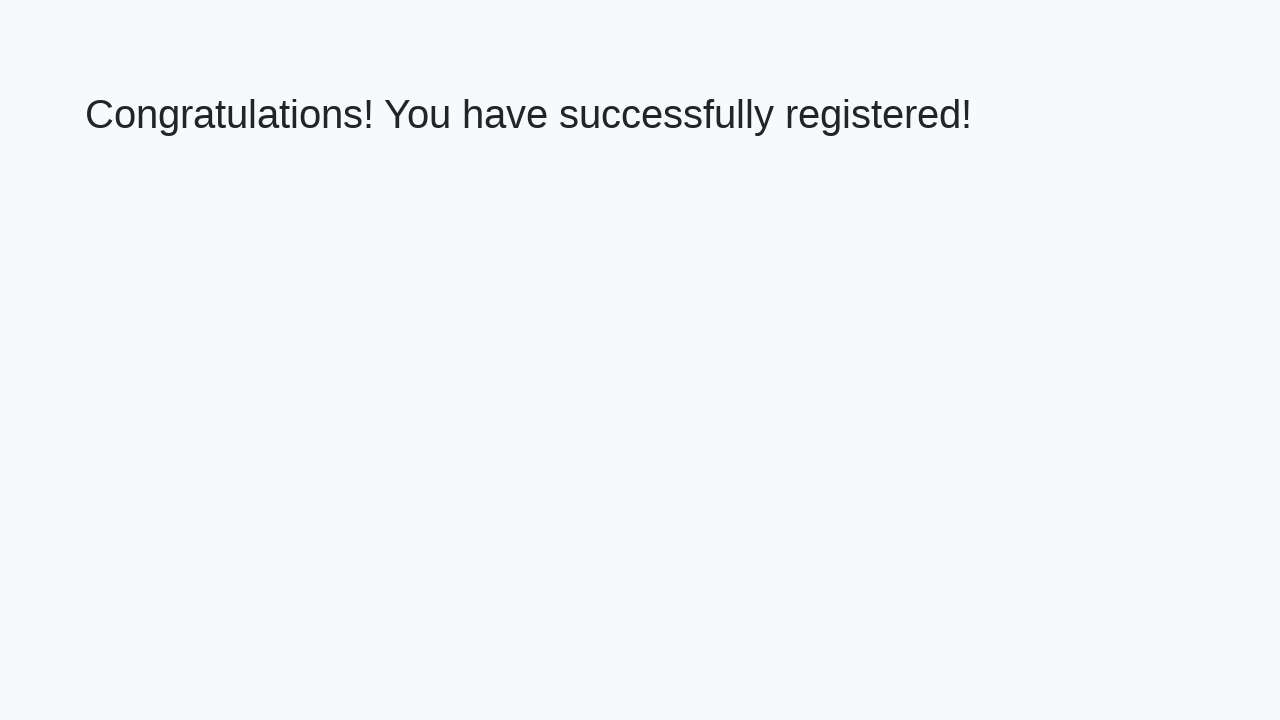

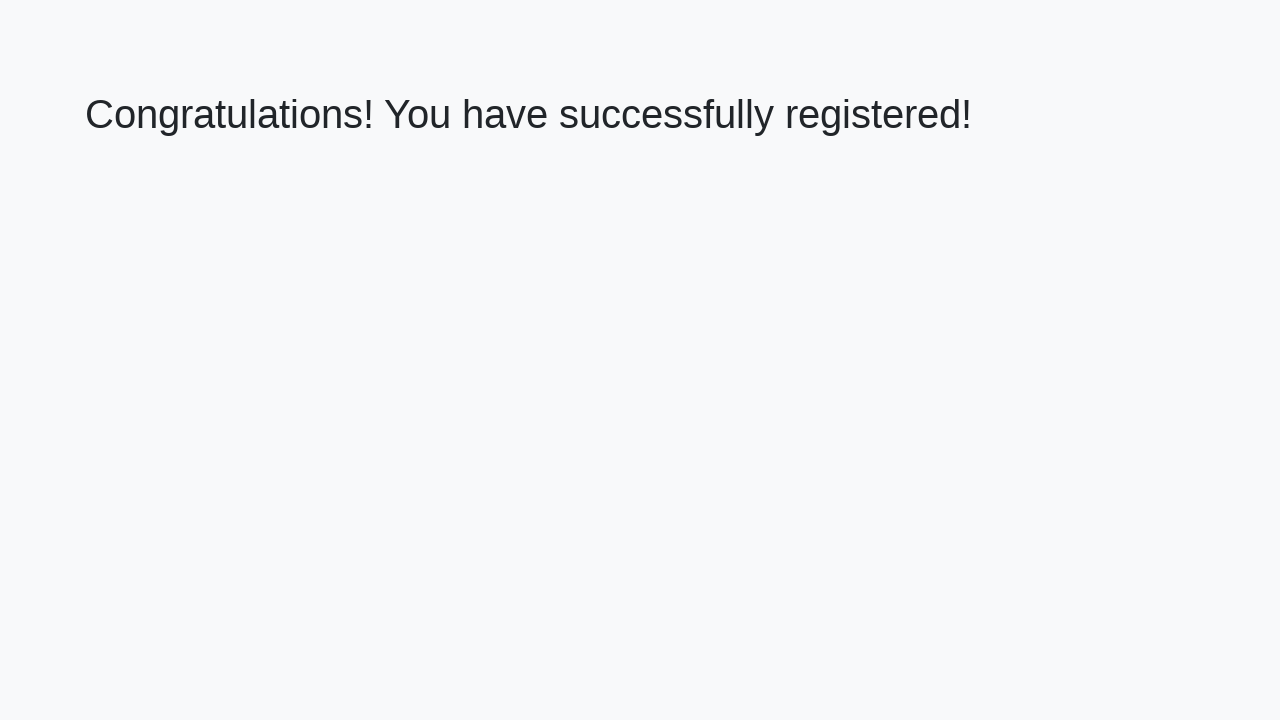